Tests that edits to a todo item are saved when the input loses focus (blur event). Creates todos, edits the second one, then triggers blur to save changes.

Starting URL: https://demo.playwright.dev/todomvc

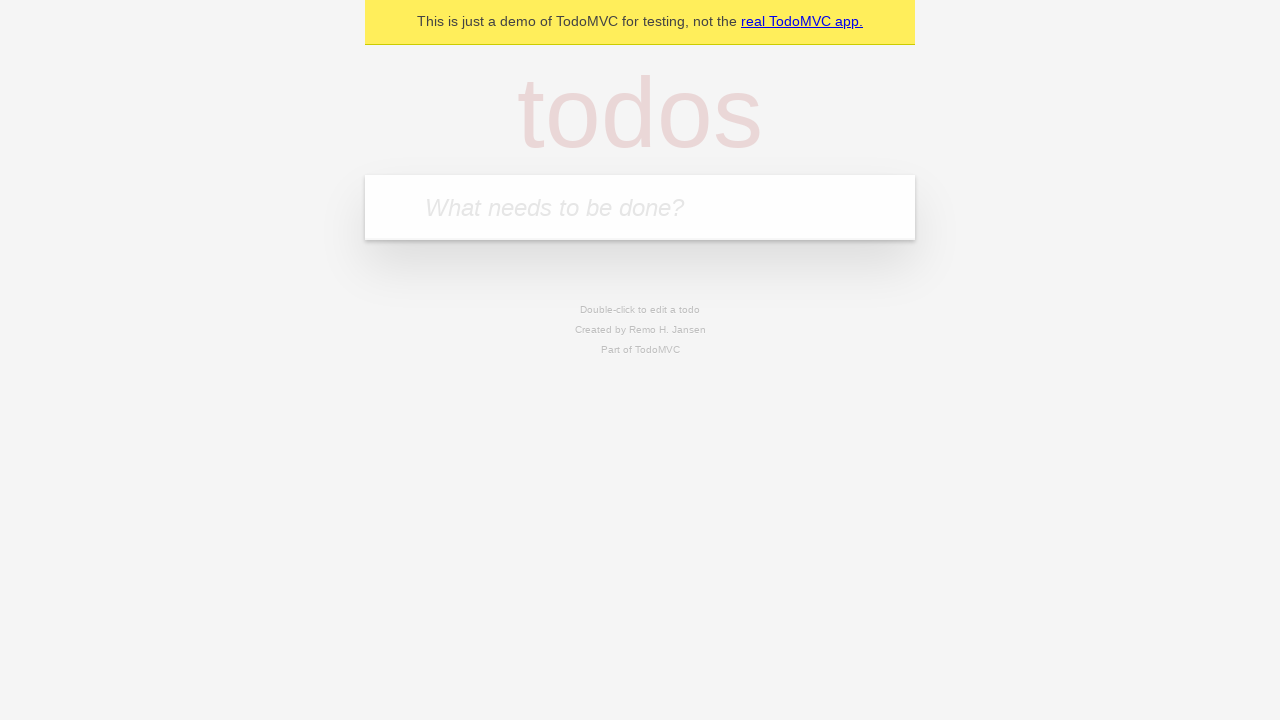

Filled first todo input with 'buy some cheese' on internal:attr=[placeholder="What needs to be done?"i]
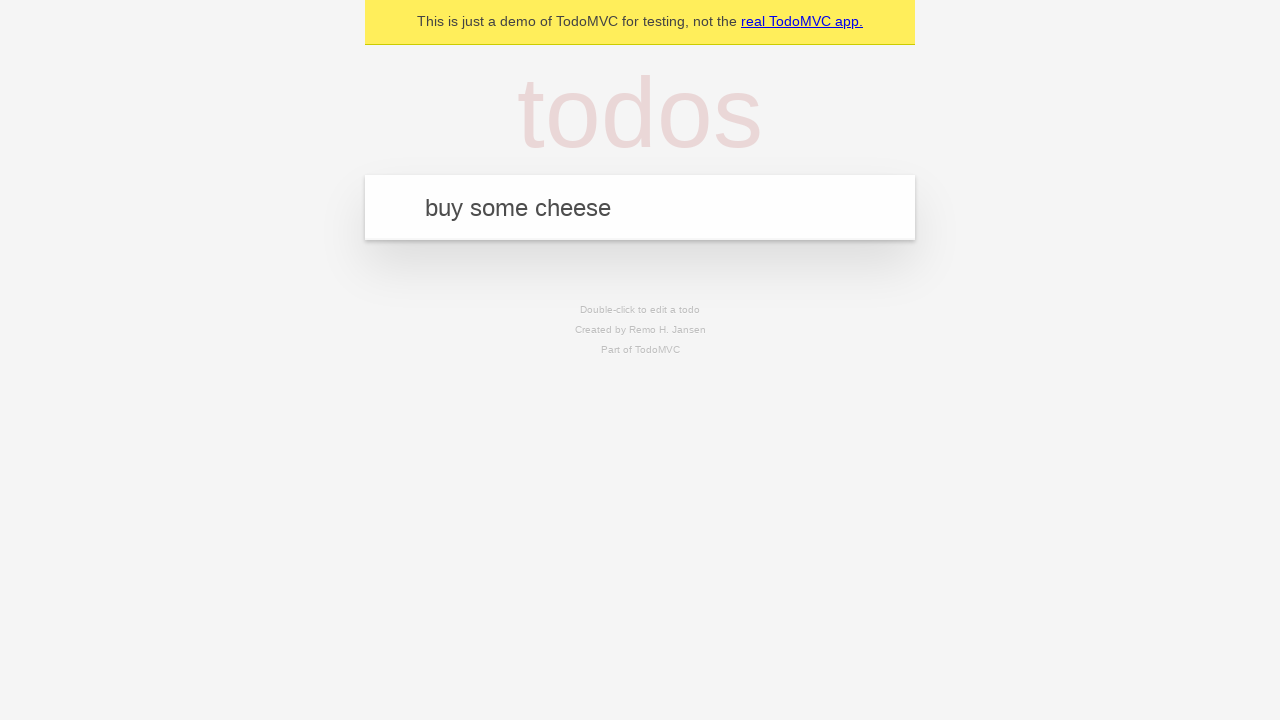

Pressed Enter to create first todo on internal:attr=[placeholder="What needs to be done?"i]
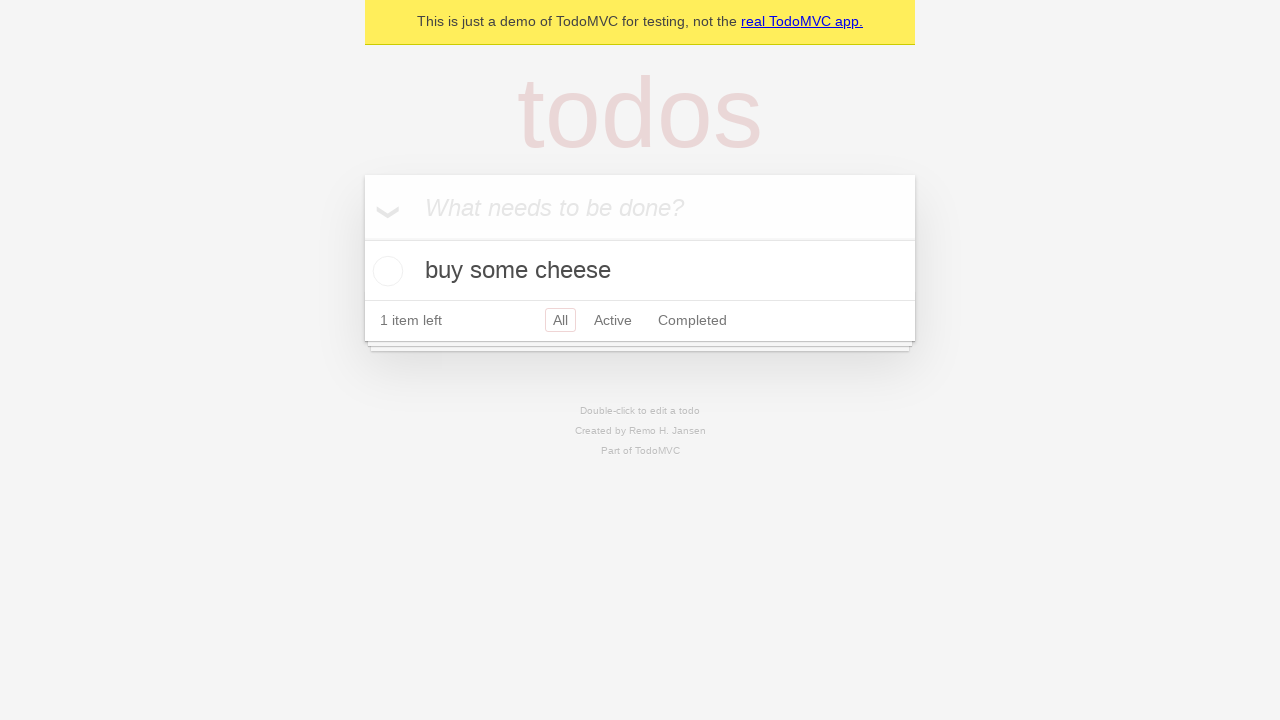

Filled second todo input with 'feed the cat' on internal:attr=[placeholder="What needs to be done?"i]
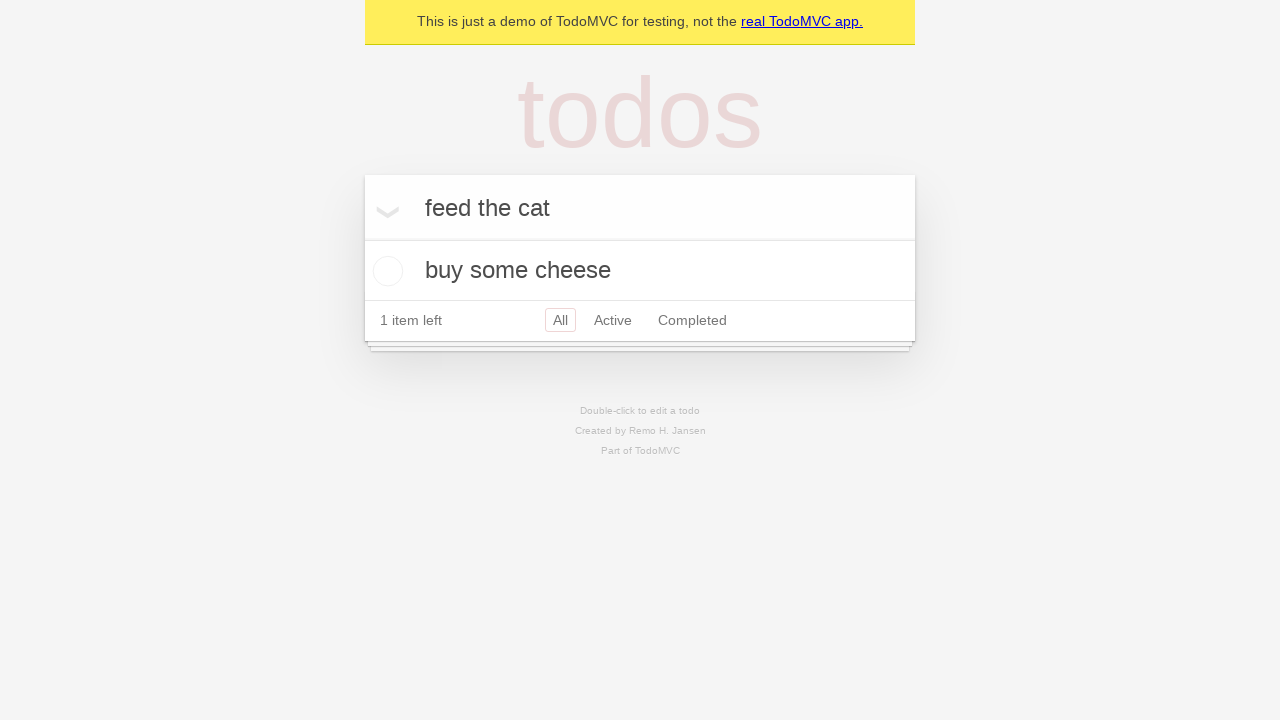

Pressed Enter to create second todo on internal:attr=[placeholder="What needs to be done?"i]
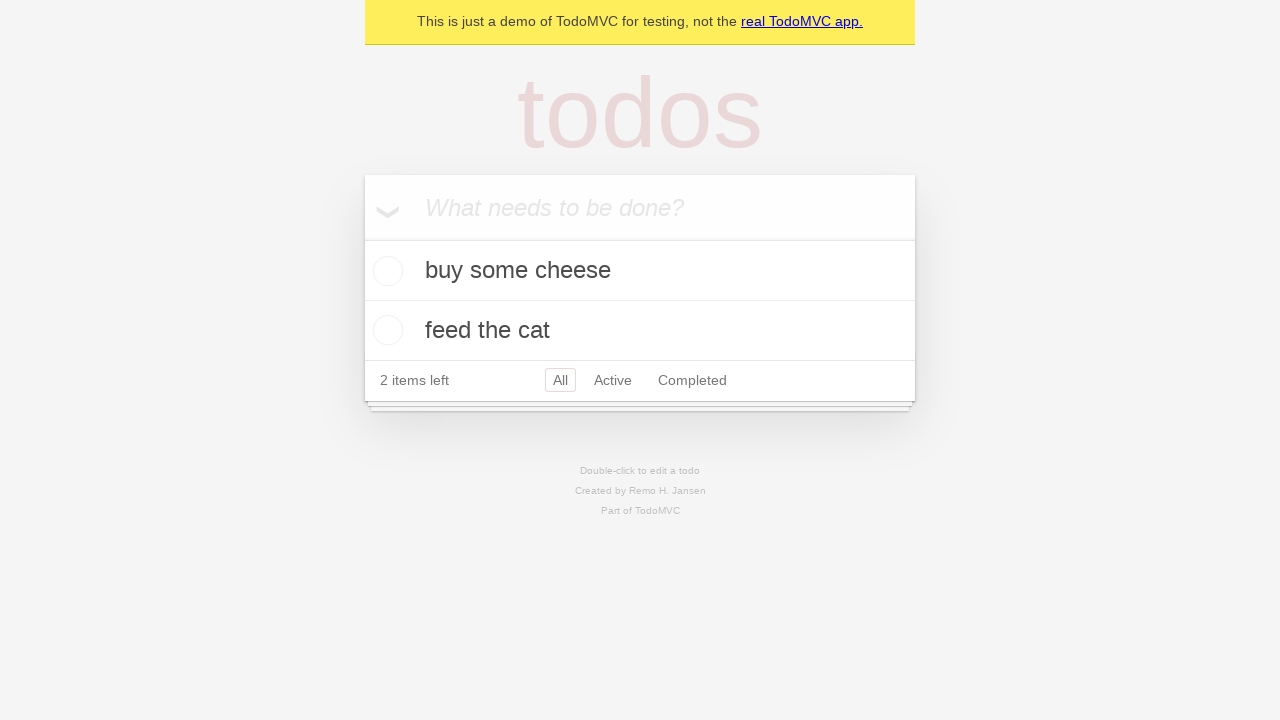

Filled third todo input with 'book a doctors appointment' on internal:attr=[placeholder="What needs to be done?"i]
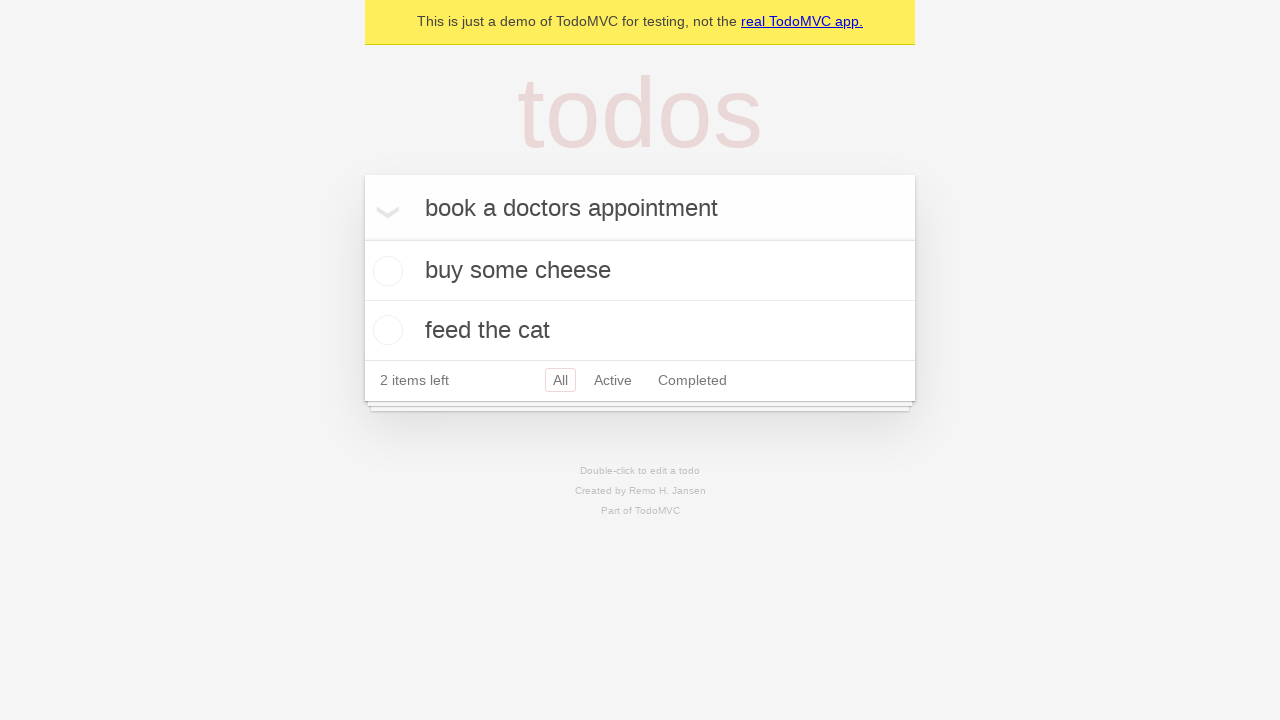

Pressed Enter to create third todo on internal:attr=[placeholder="What needs to be done?"i]
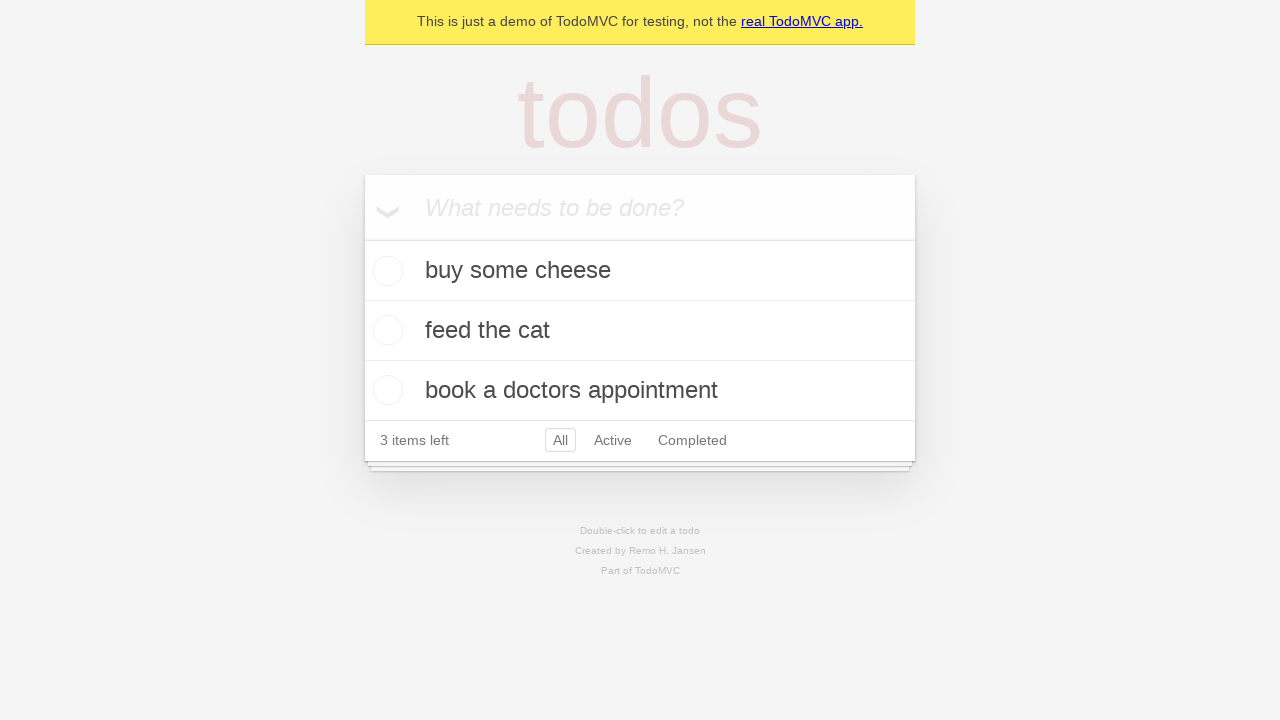

Double-clicked second todo item to enter edit mode at (640, 331) on internal:testid=[data-testid="todo-item"s] >> nth=1
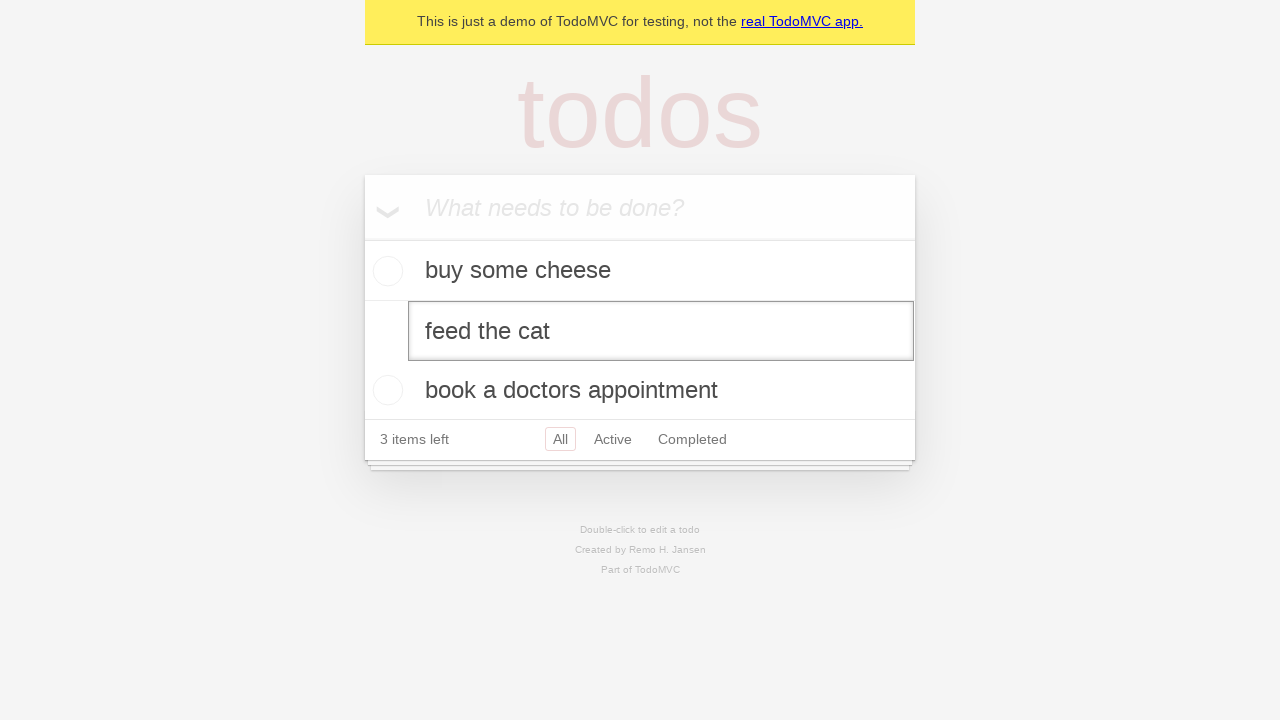

Filled edit textbox with 'buy some sausages' on internal:testid=[data-testid="todo-item"s] >> nth=1 >> internal:role=textbox[nam
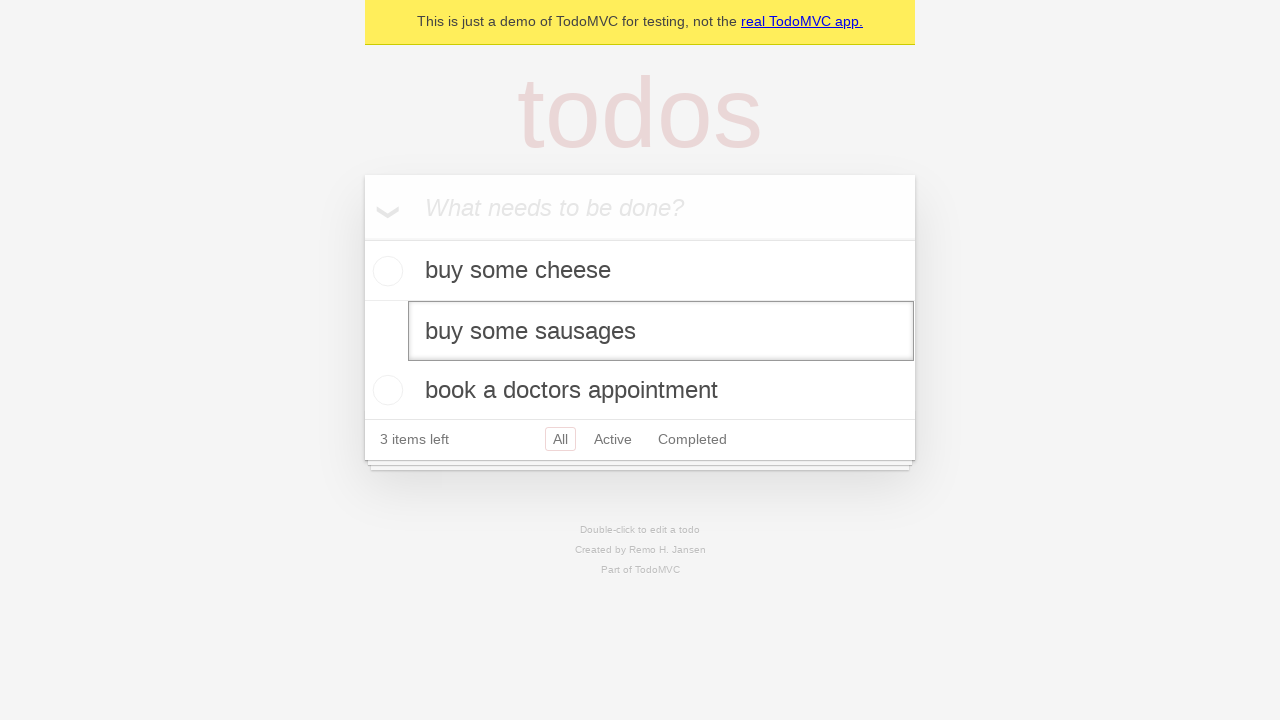

Dispatched blur event to save todo edit
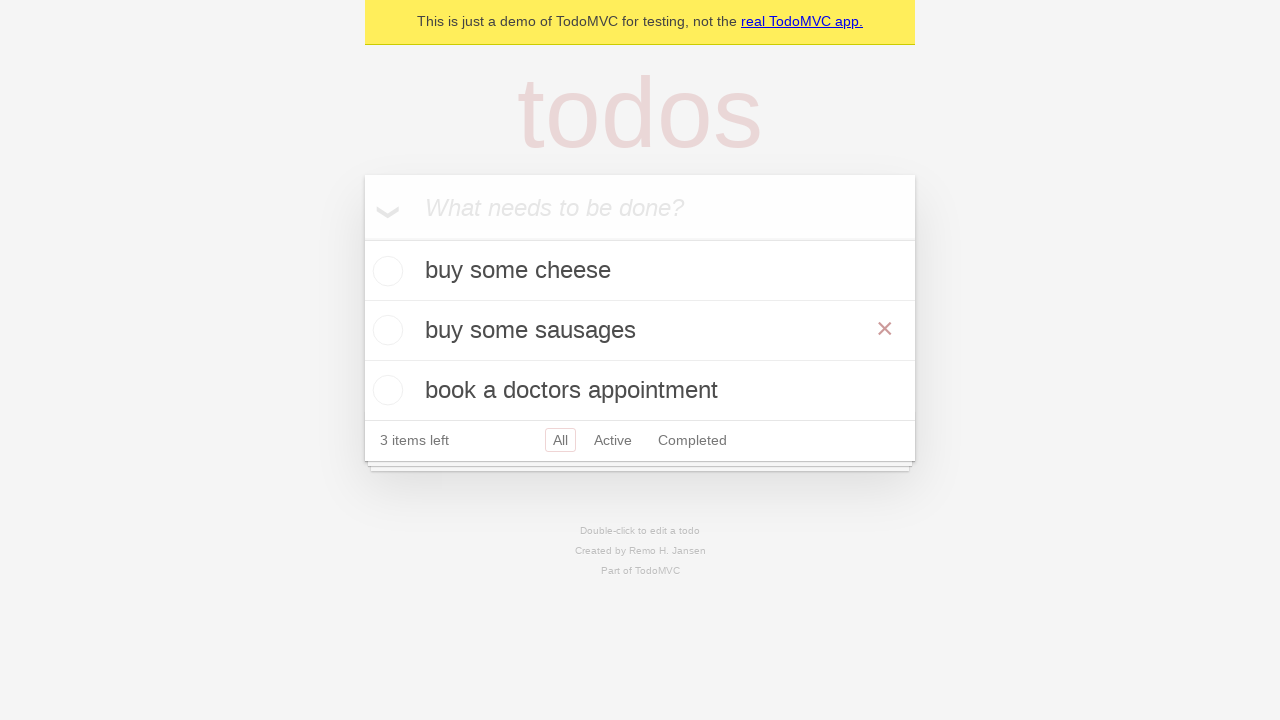

Waited for todo update to complete
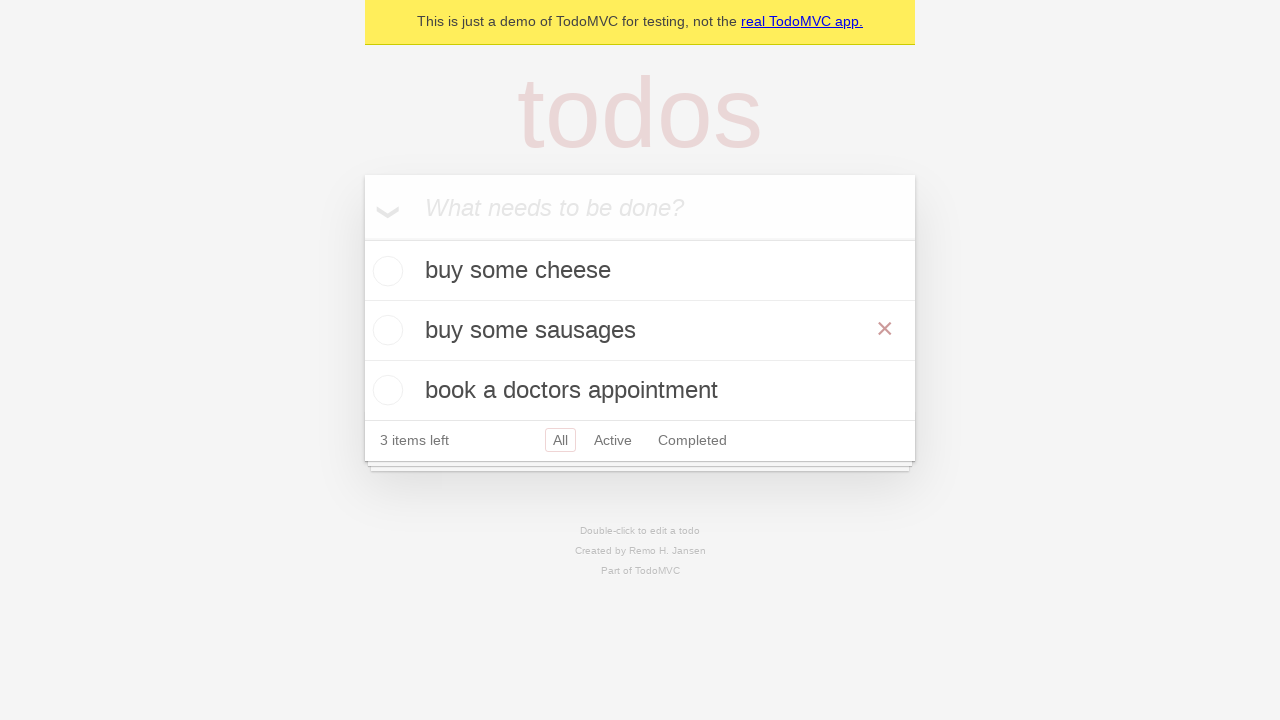

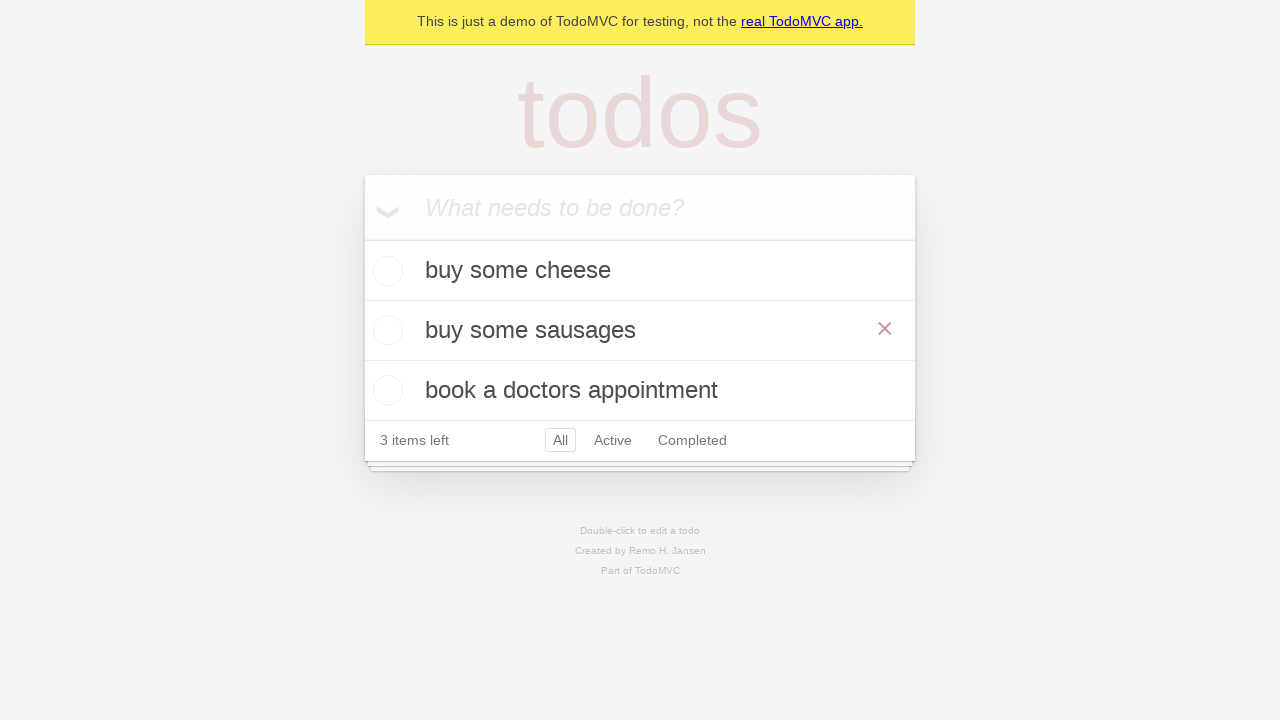